Tests the resizable element functionality on DemoQA by finding a resizable box and performing a drag-and-resize action to change its dimensions.

Starting URL: https://demoqa.com/resizable

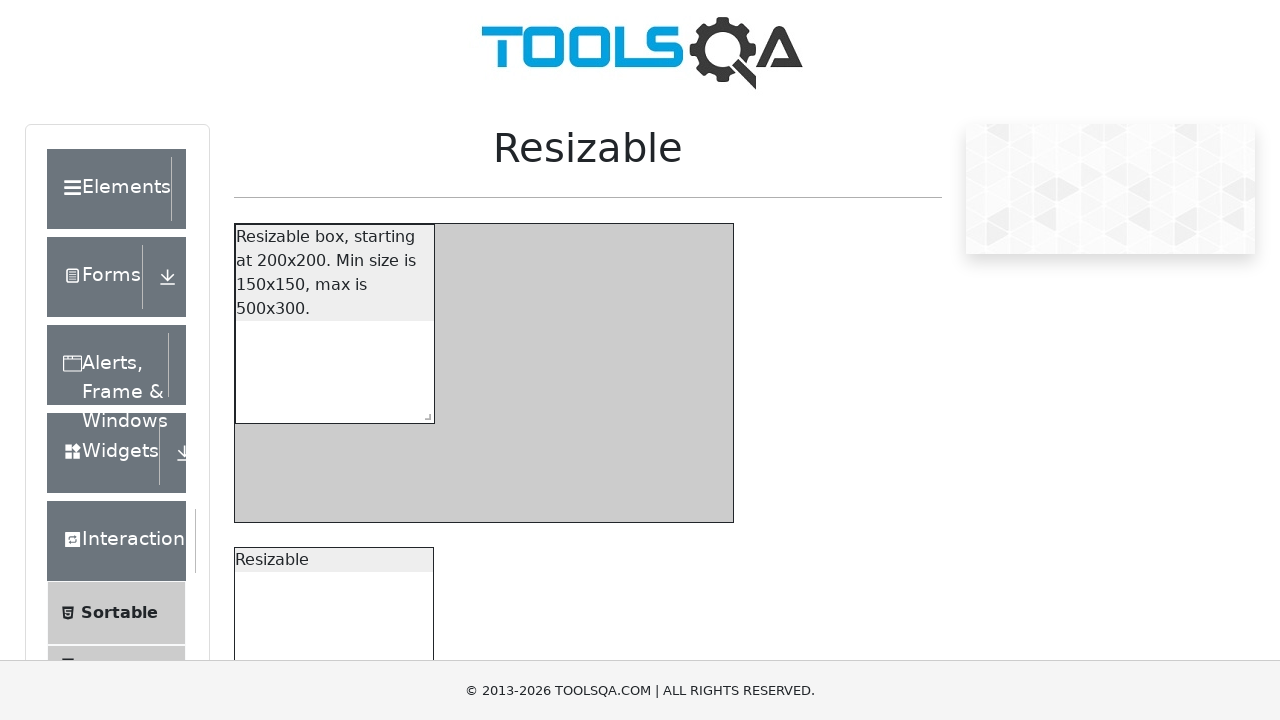

Resizable box element became visible
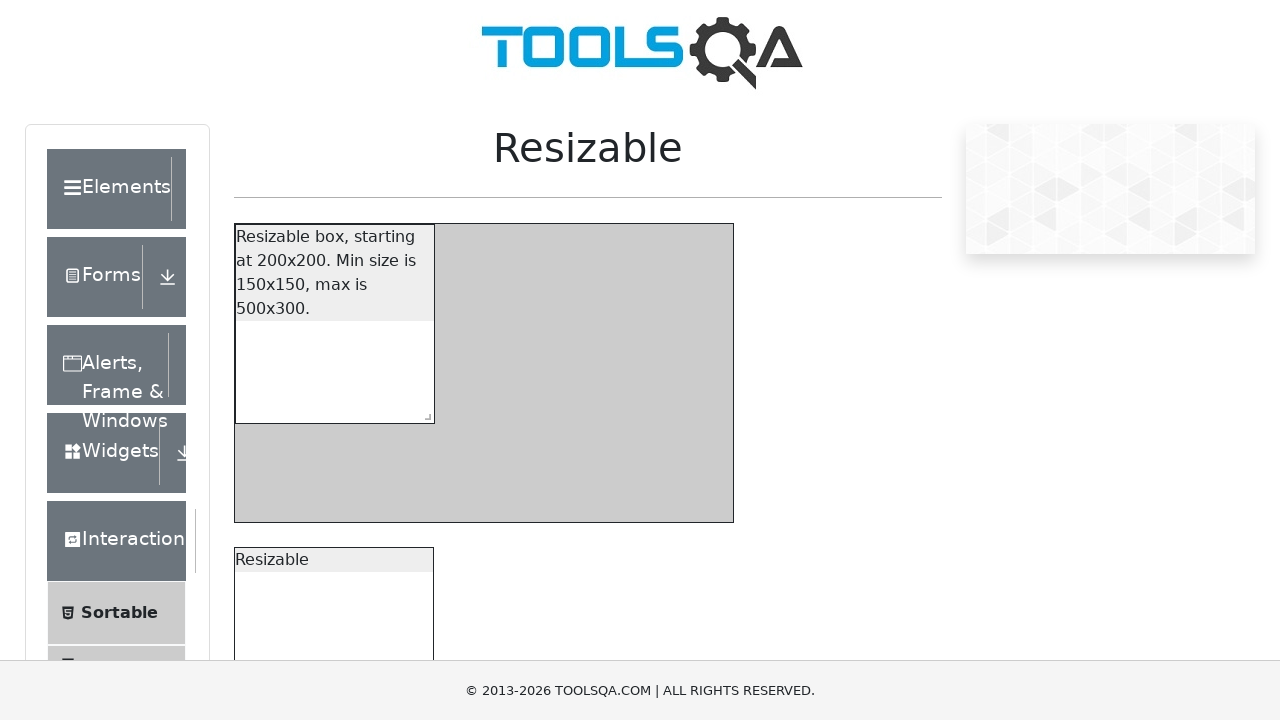

Located the resize handle element
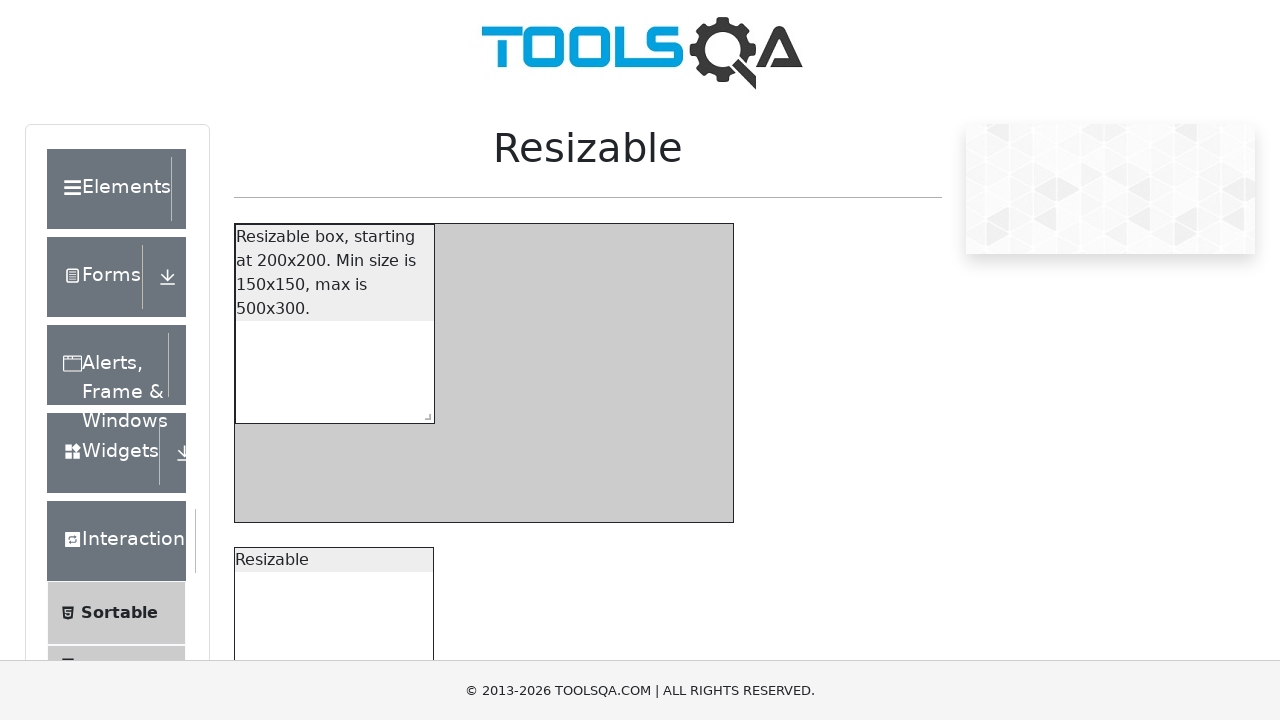

Retrieved bounding box coordinates of the resize handle
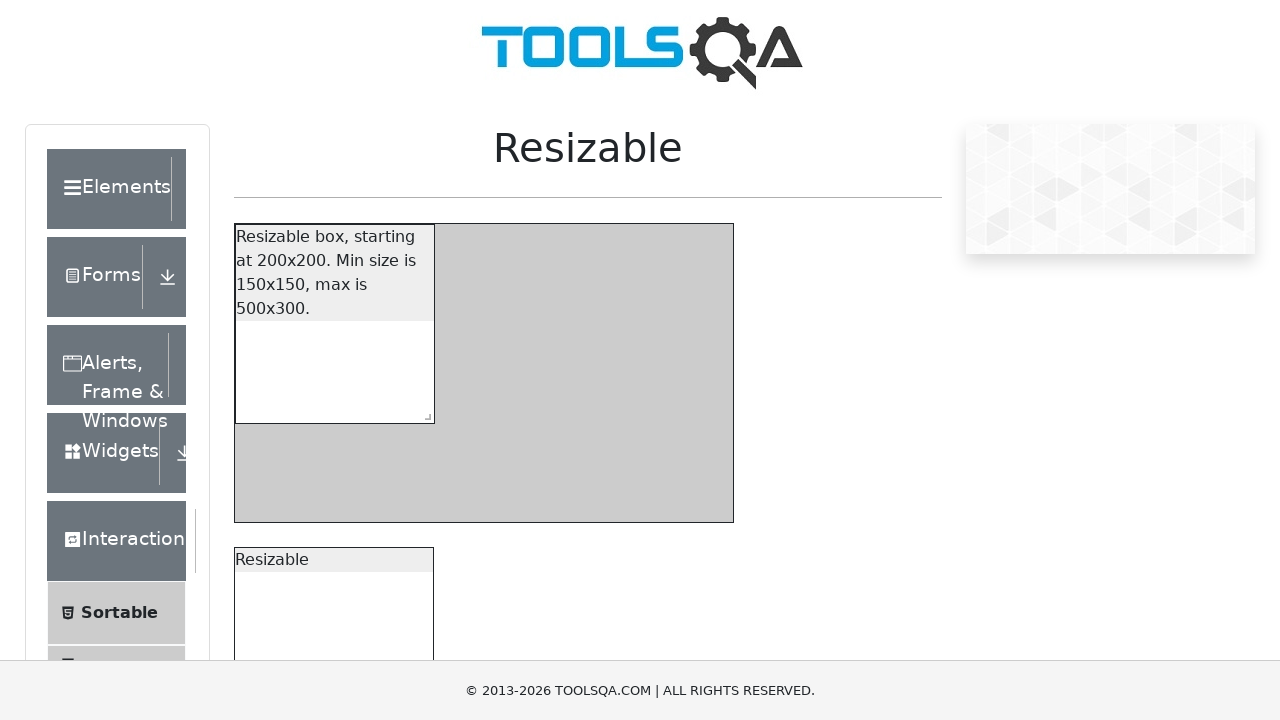

Moved mouse to the center of the resize handle at (424, 413)
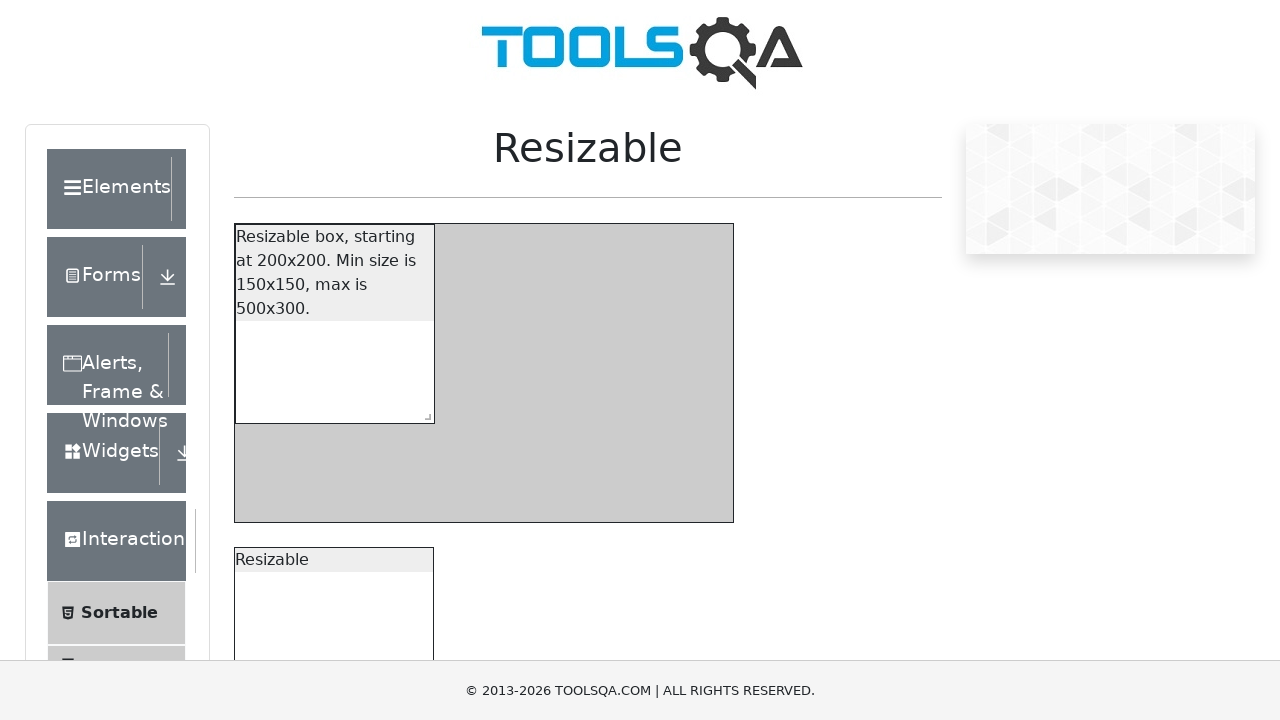

Pressed down the mouse button on the resize handle at (424, 413)
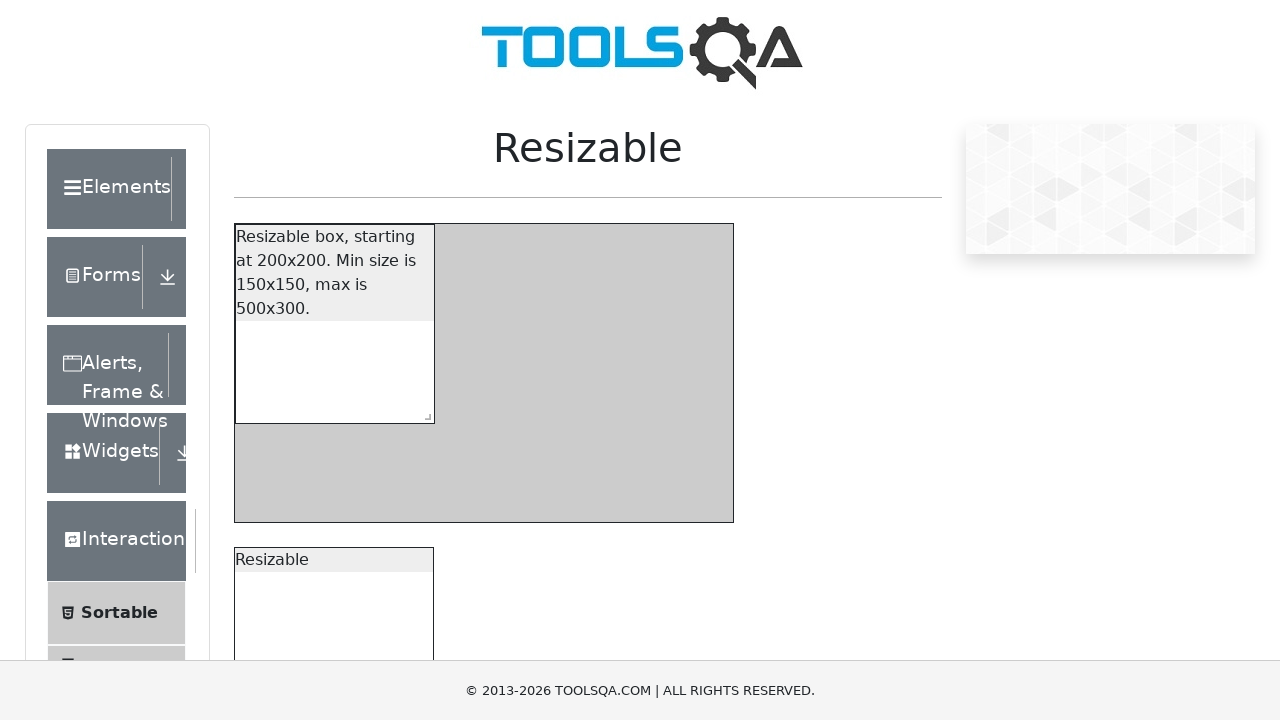

Dragged the resize handle 200px right and 100px down at (624, 513)
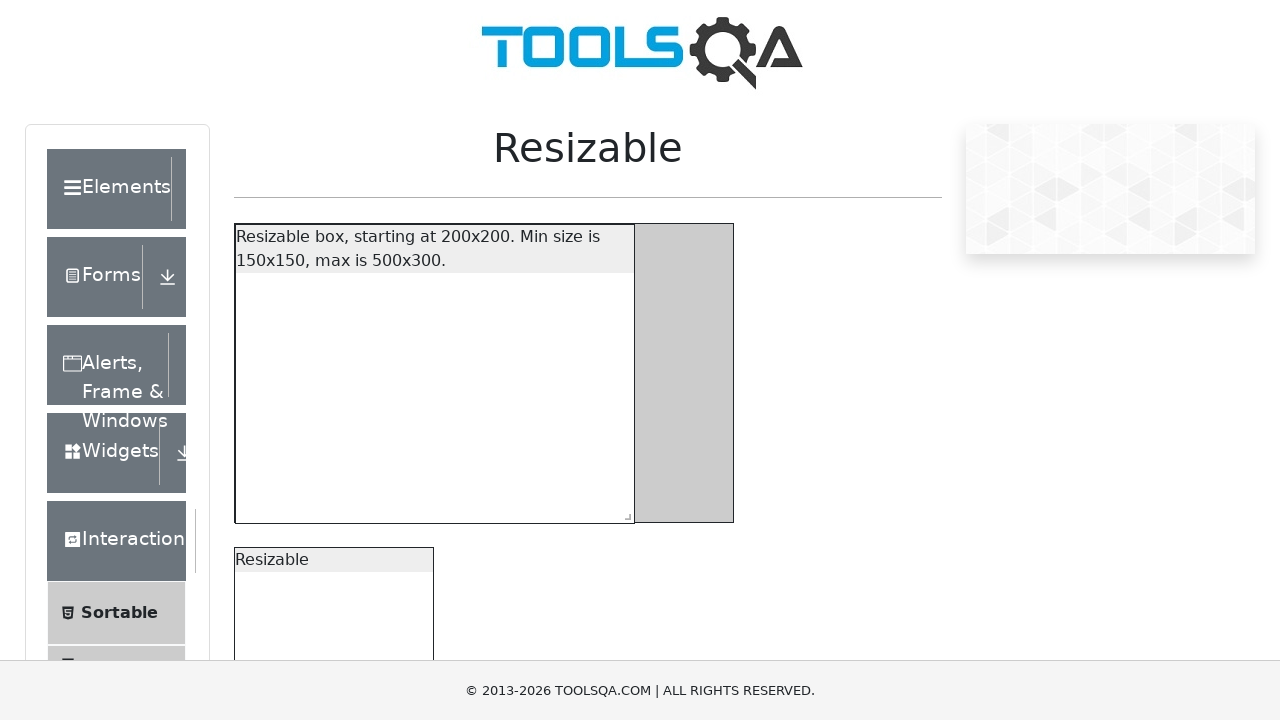

Released the mouse button, completing the resize operation at (624, 513)
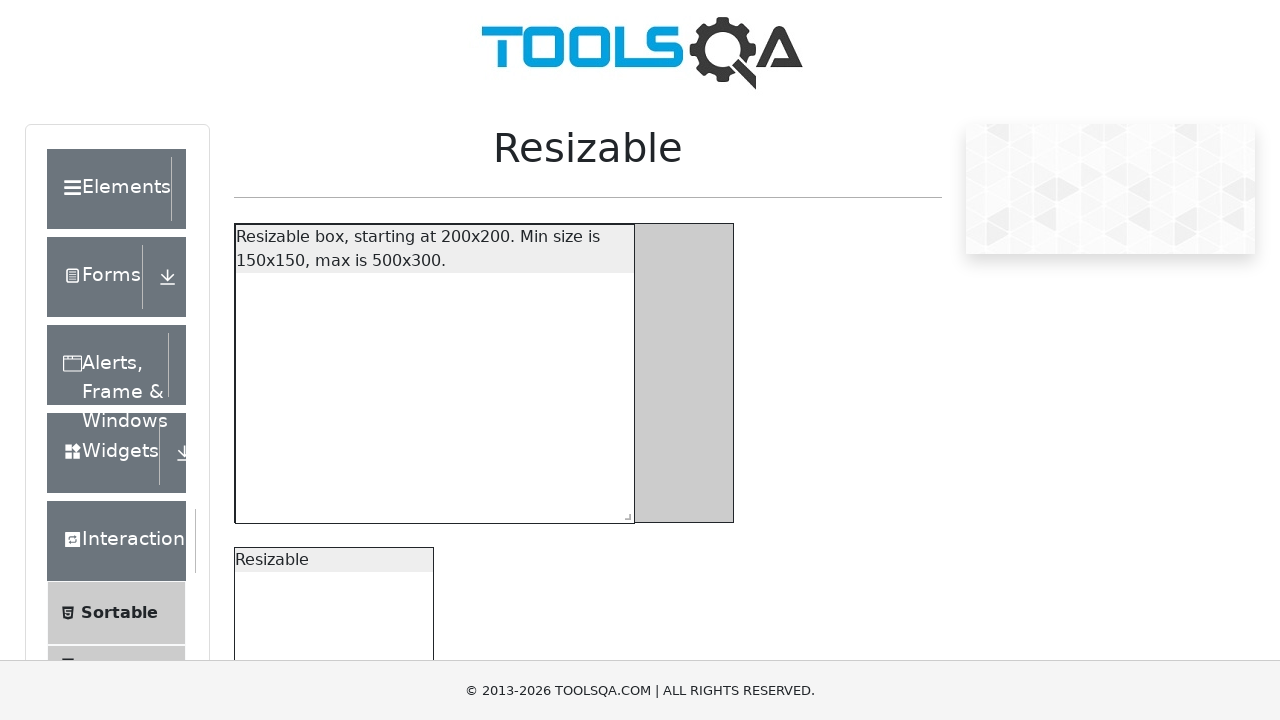

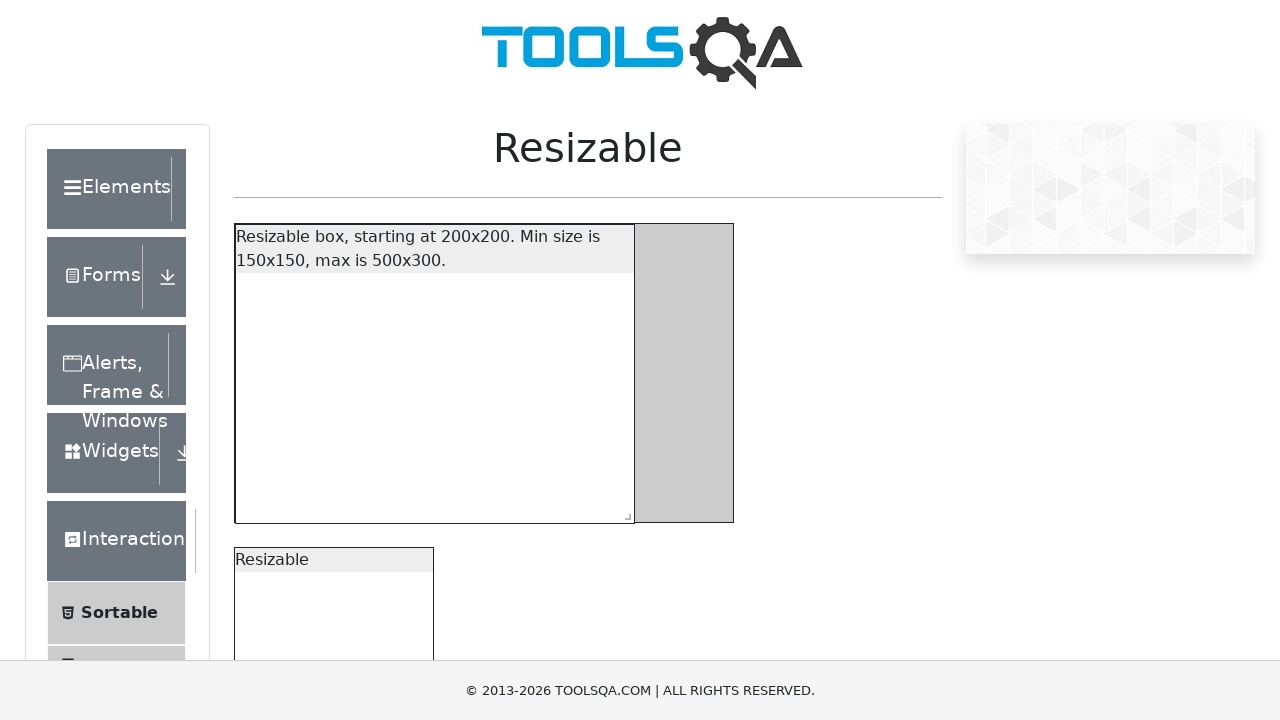